Verifies the security element is displayed on Bank of America homepage and clicks on it

Starting URL: https://www.bankofamerica.com/

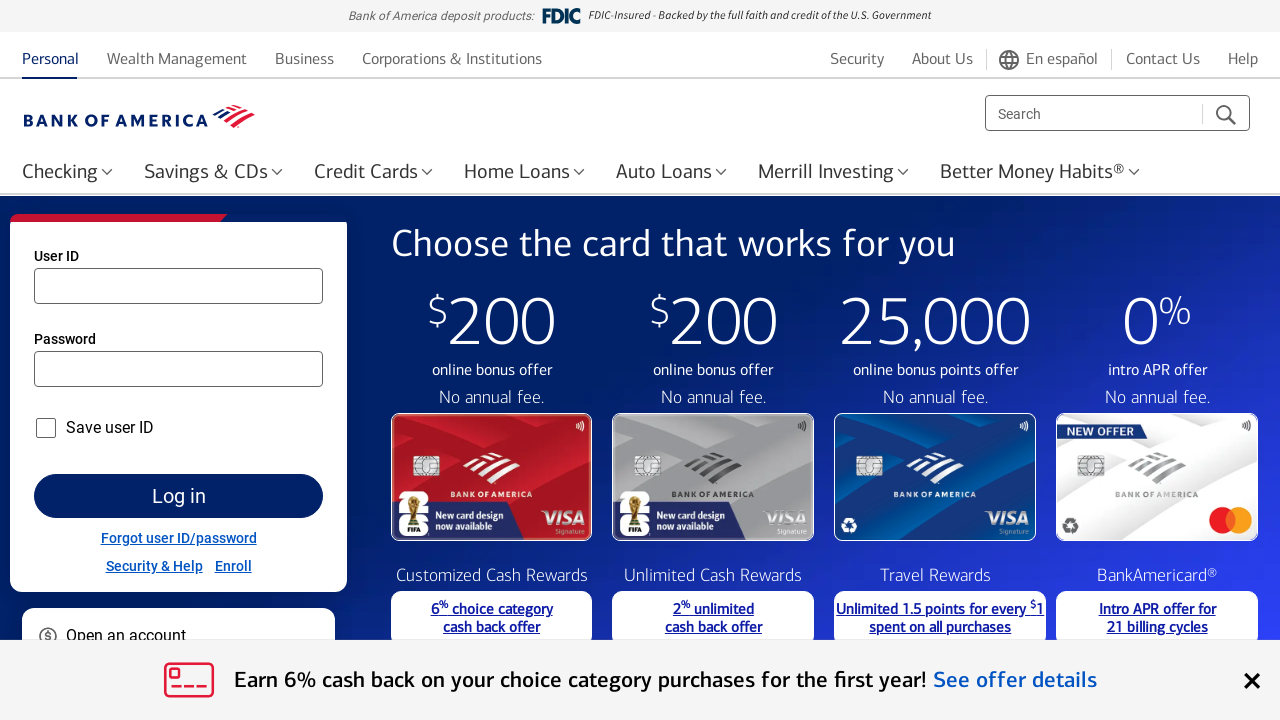

Waited for security element to be visible on Bank of America homepage
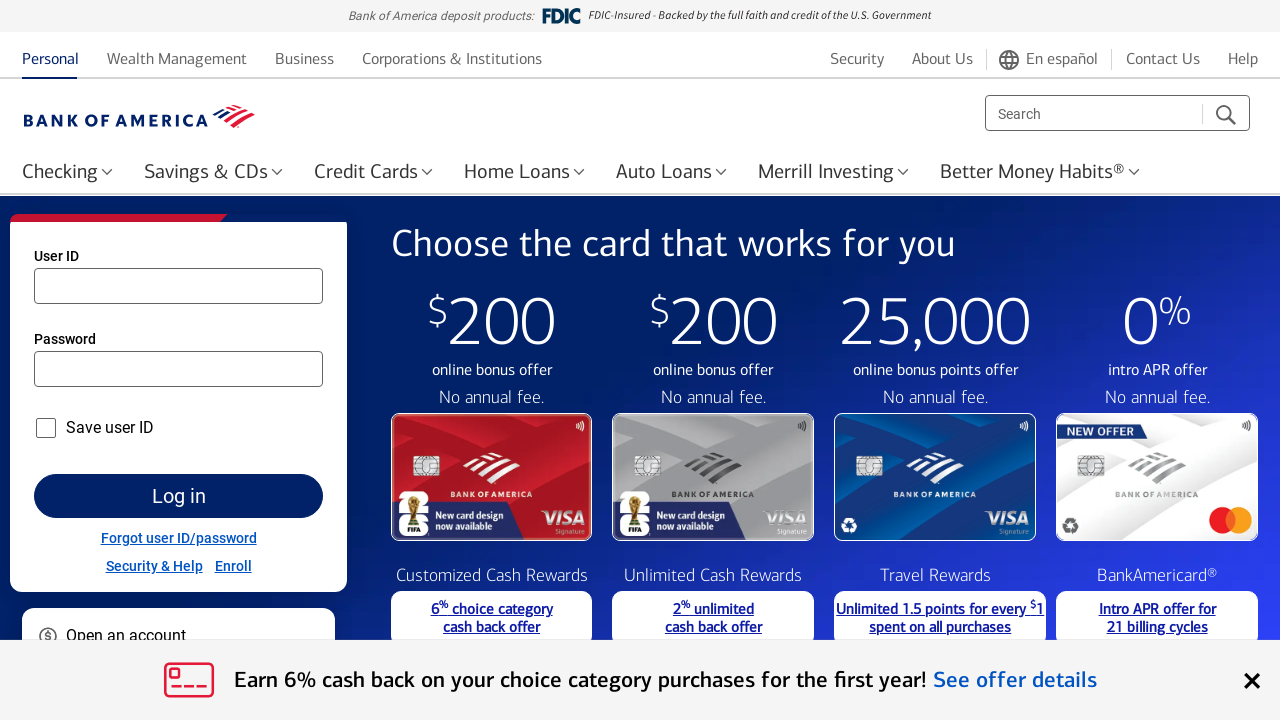

Clicked on security element at (154, 566) on #security
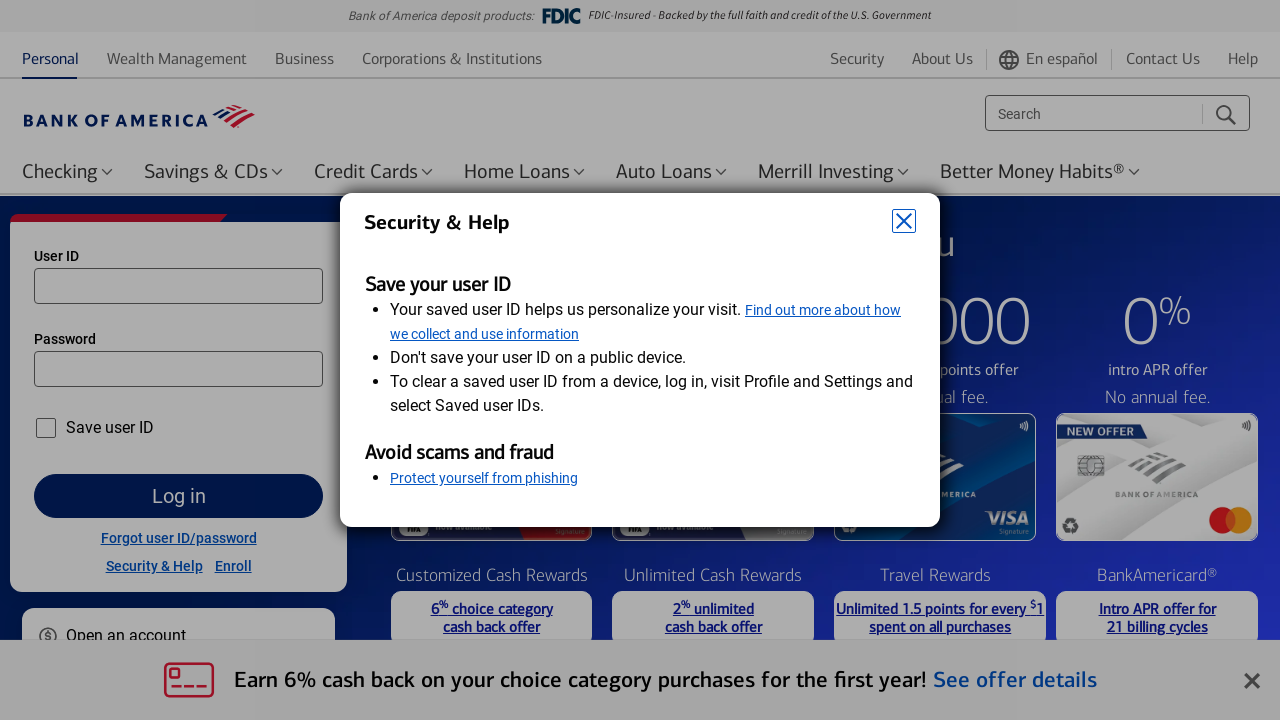

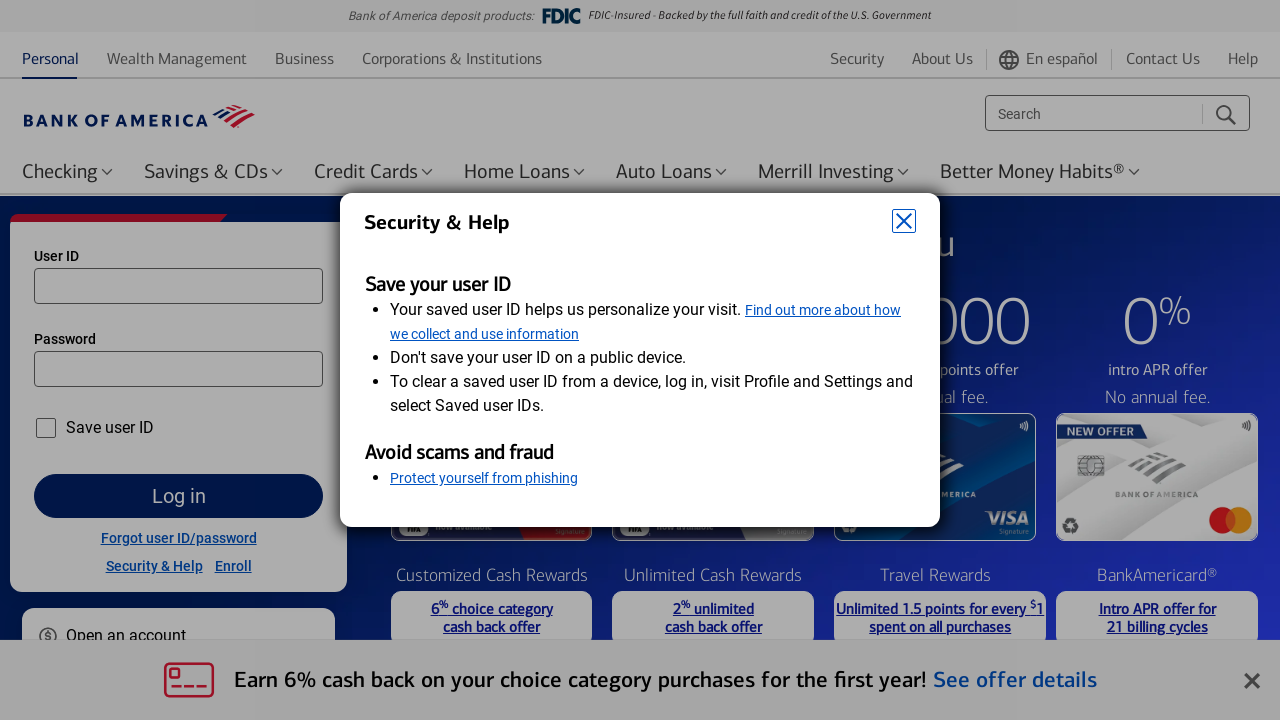